Tests SHAKE-128 hash generation by entering text input and verifying the computed hash output

Starting URL: https://emn178.github.io/online-tools/shake_128.html

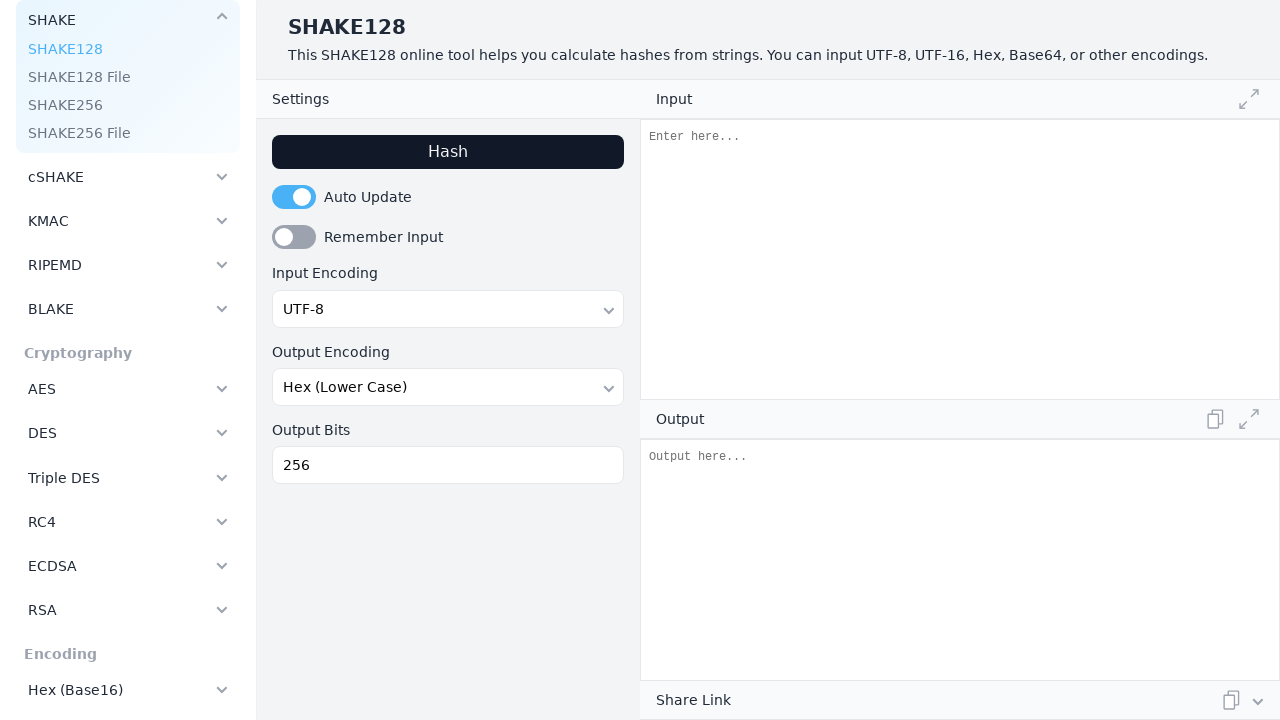

Entered 'Hello, Ilya' into the input field for SHAKE-128 hashing on #input
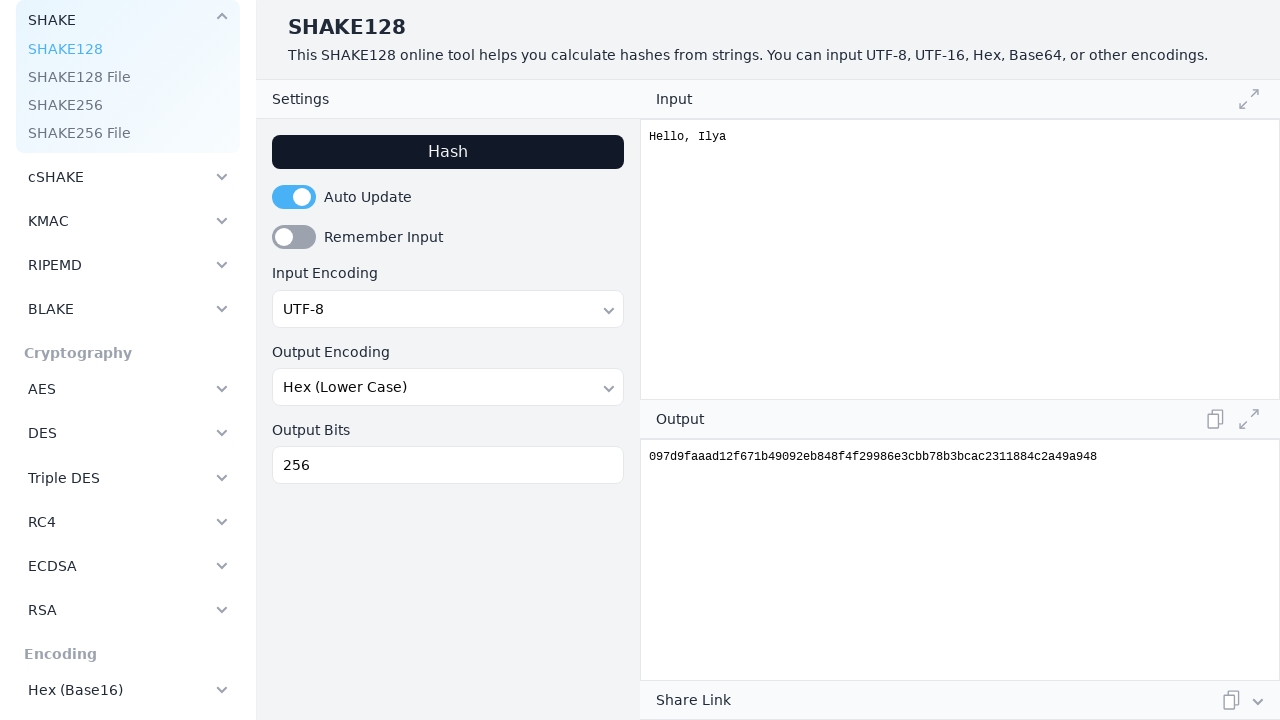

SHAKE-128 hash output was computed and displayed
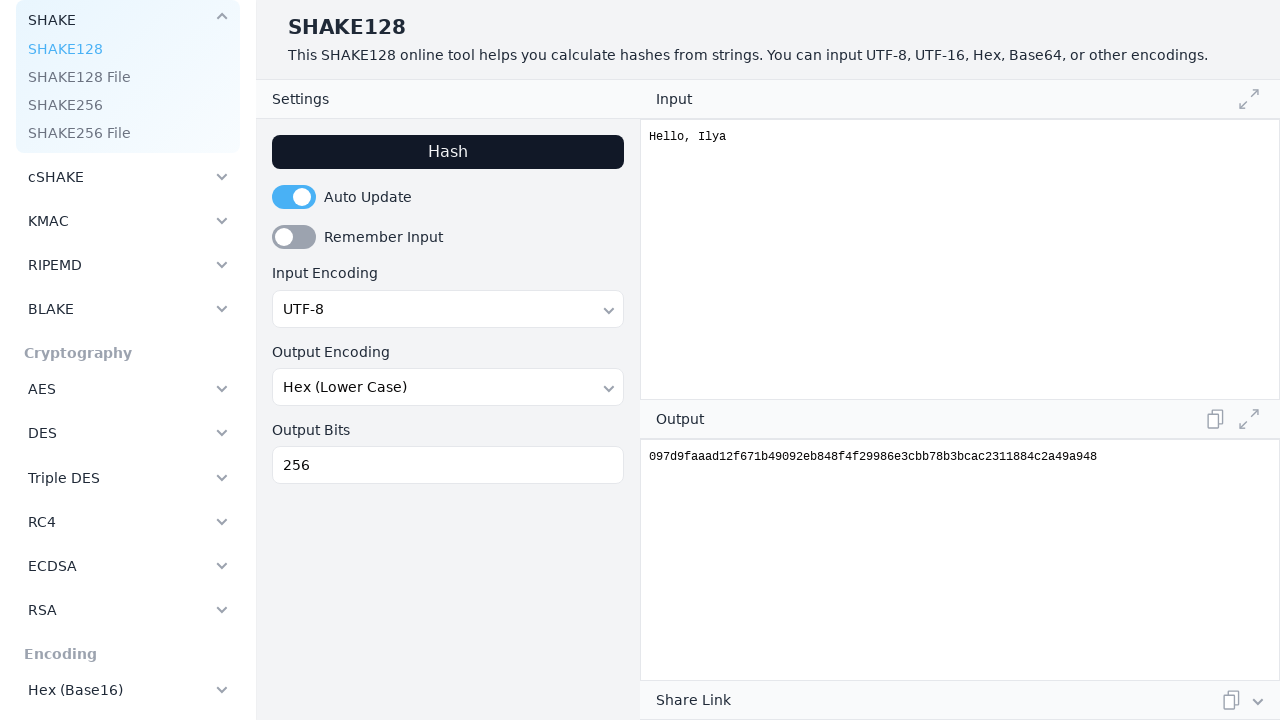

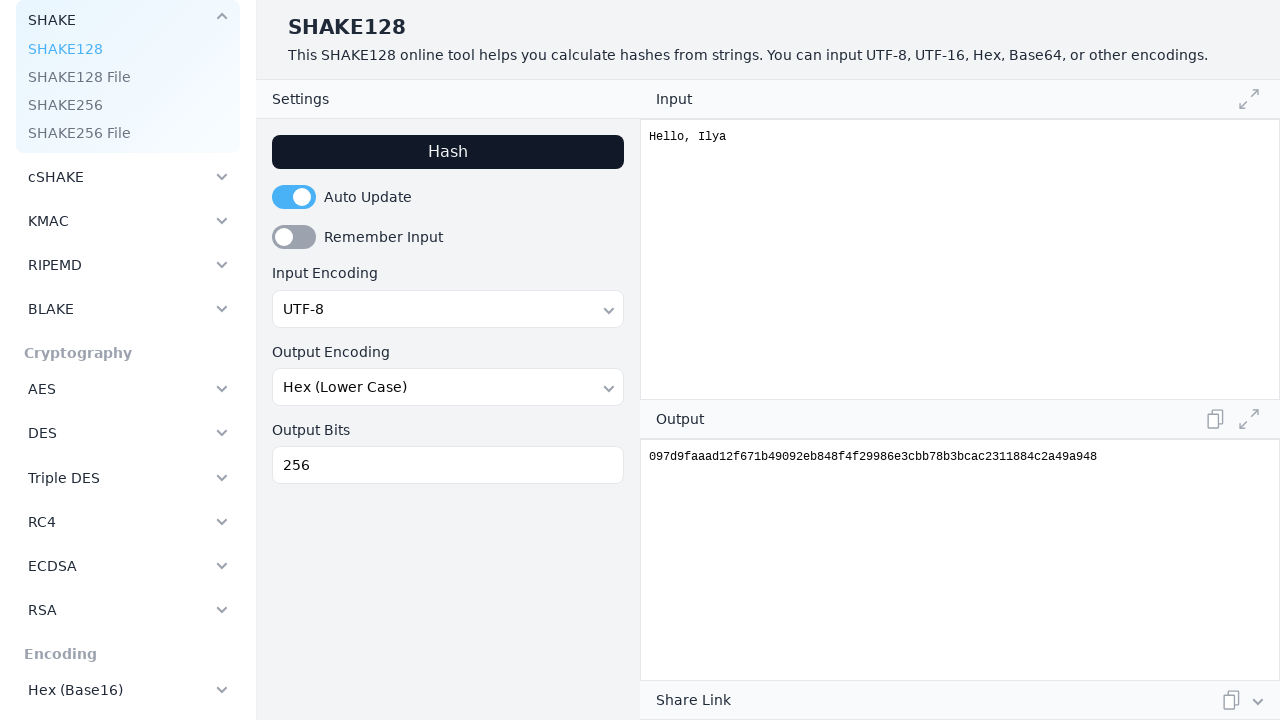